Tests keyboard shortcuts functionality by copying text from one field and pasting it to another using Ctrl+A, Ctrl+C, and Ctrl+V

Starting URL: https://demoqa.com/automation-practice-form

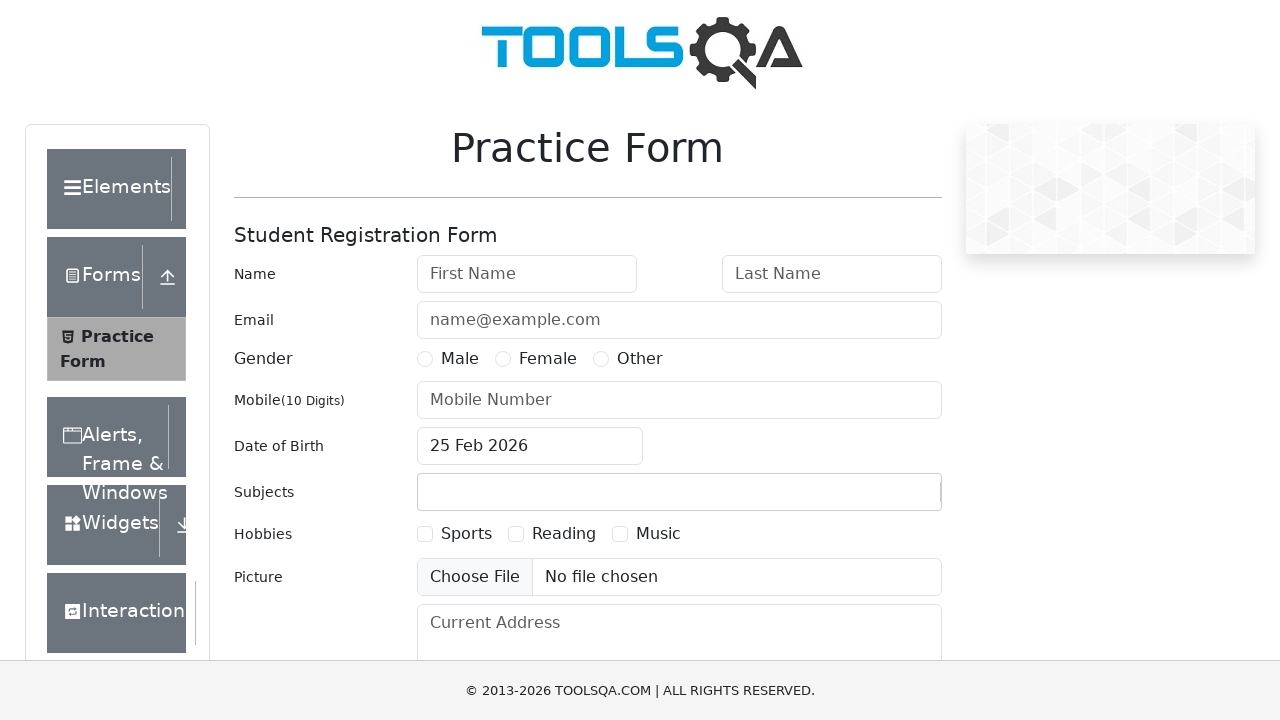

Located first name input field
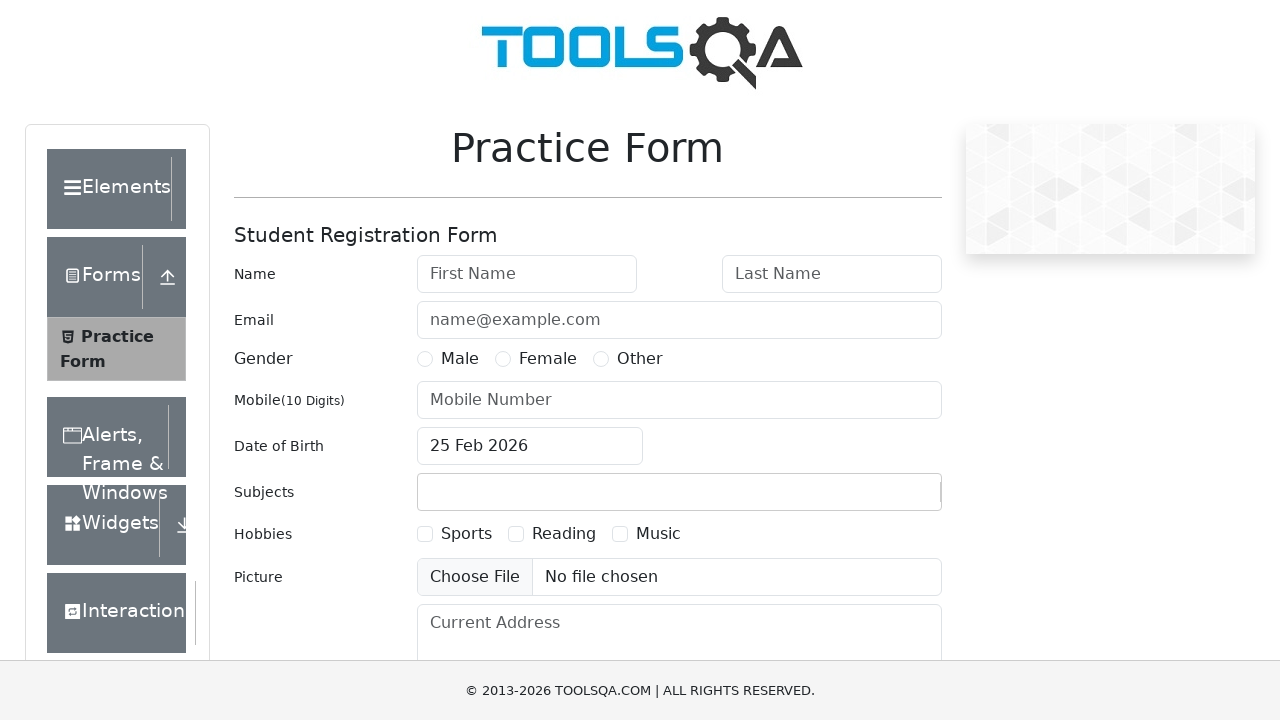

Located last name input field
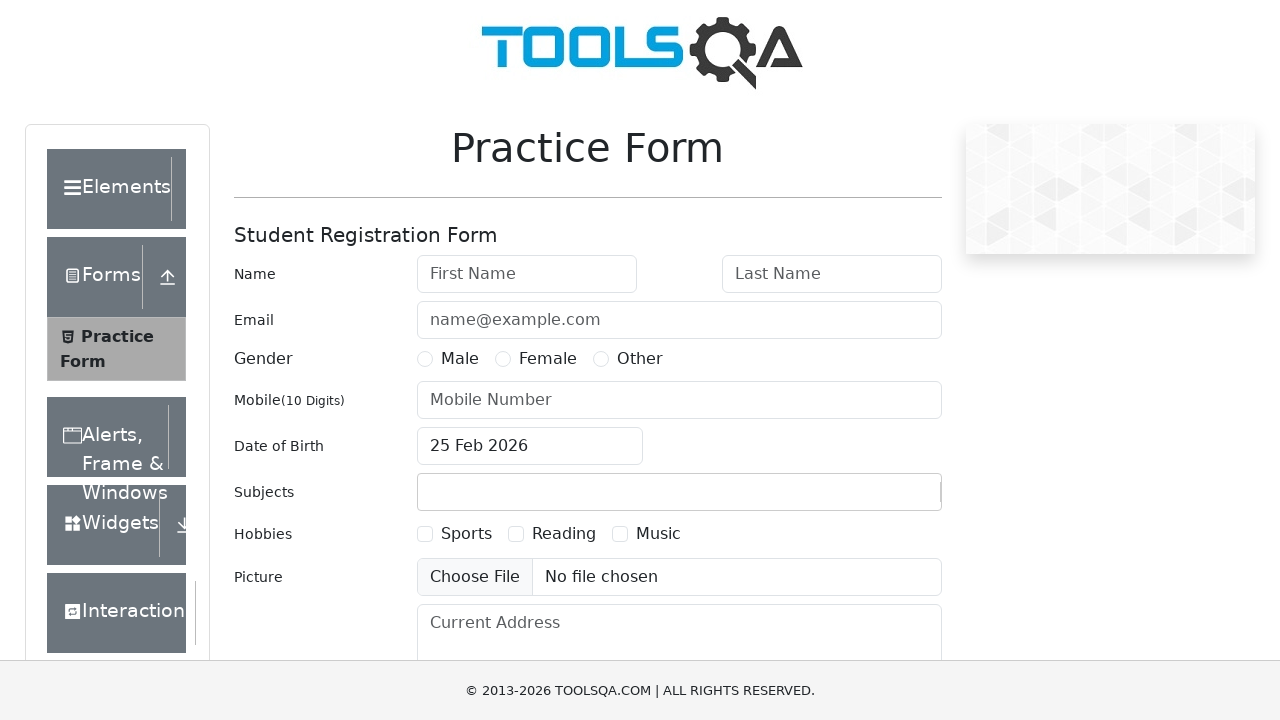

Filled first name field with 'Hey Baby' on #firstName
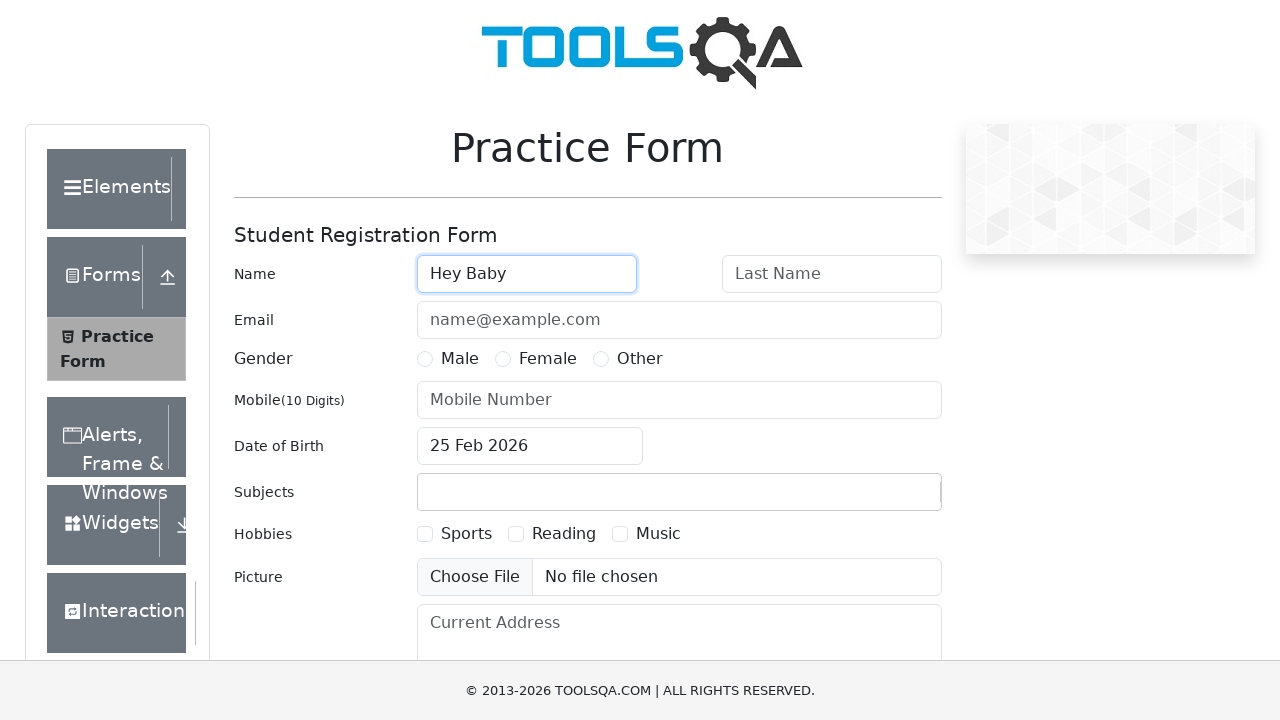

Selected all text in first name field using Ctrl+A on #firstName
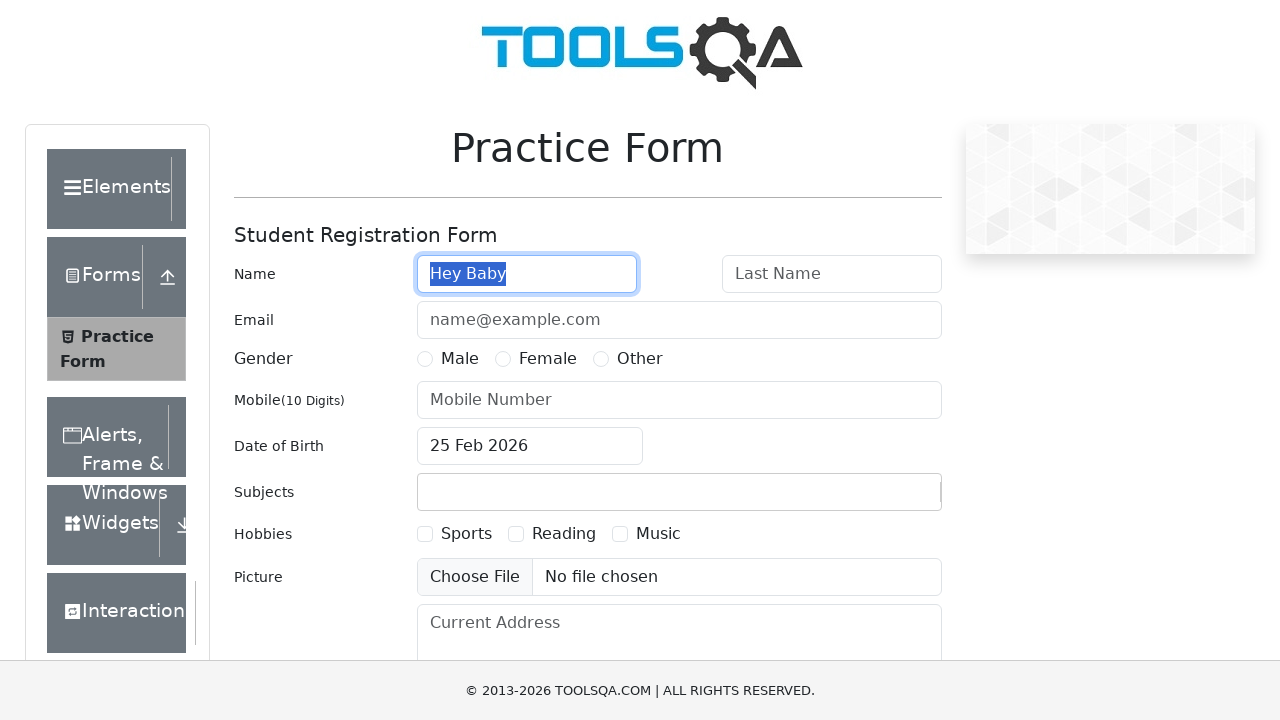

Copied selected text from first name field using Ctrl+C on #firstName
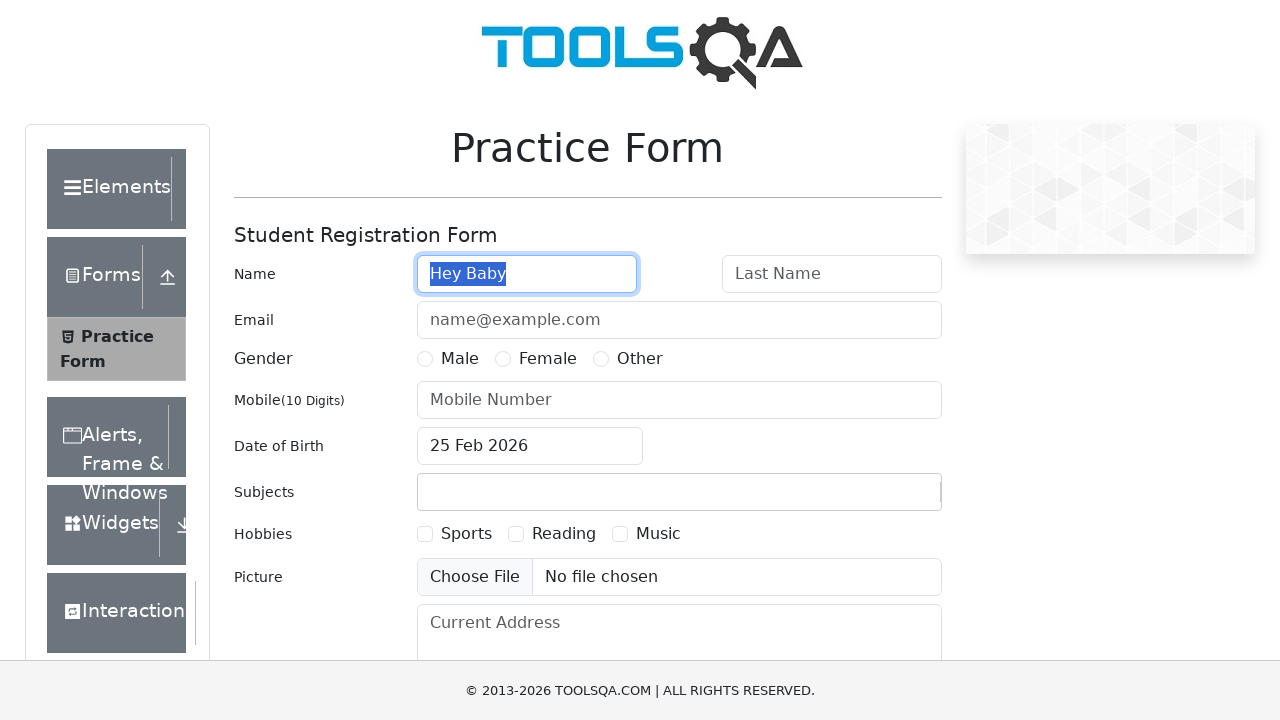

Navigated to last name field using Tab key
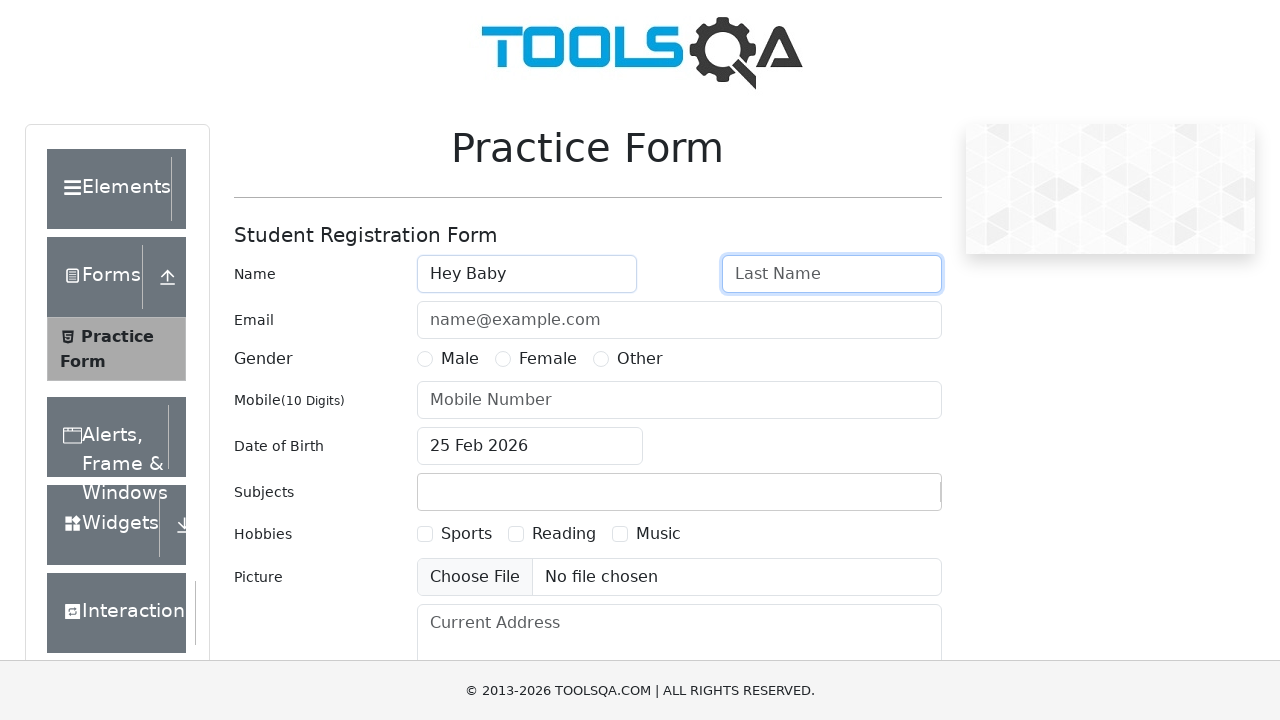

Pasted copied text into last name field using Ctrl+V on #lastName
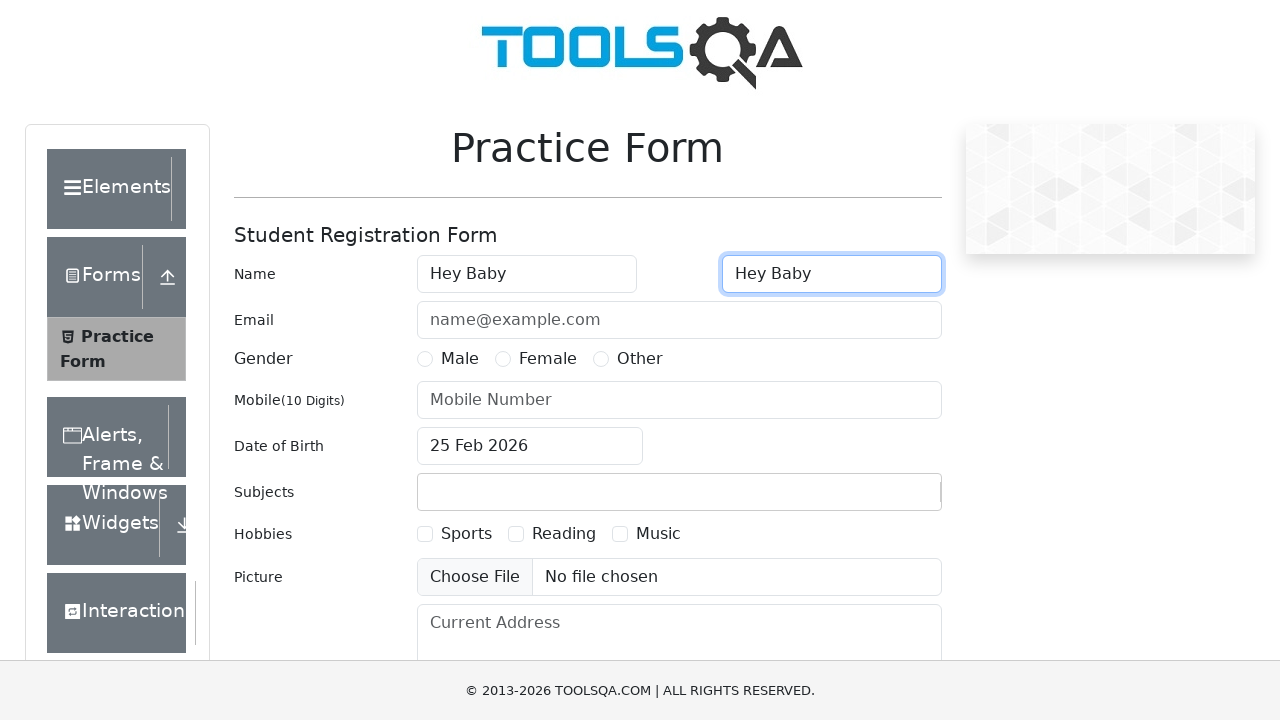

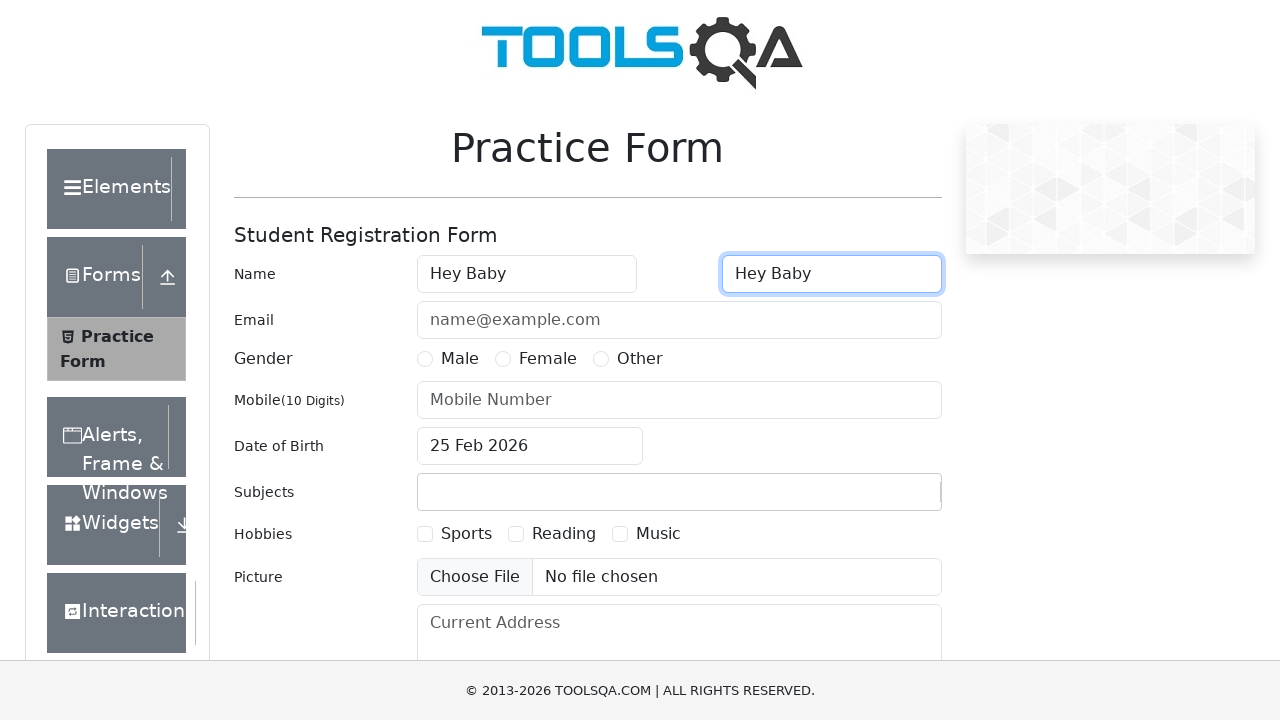